Tests handling iframes by filling a datepicker input with a hardcoded date value

Starting URL: https://www.jqueryui.com/datepicker/

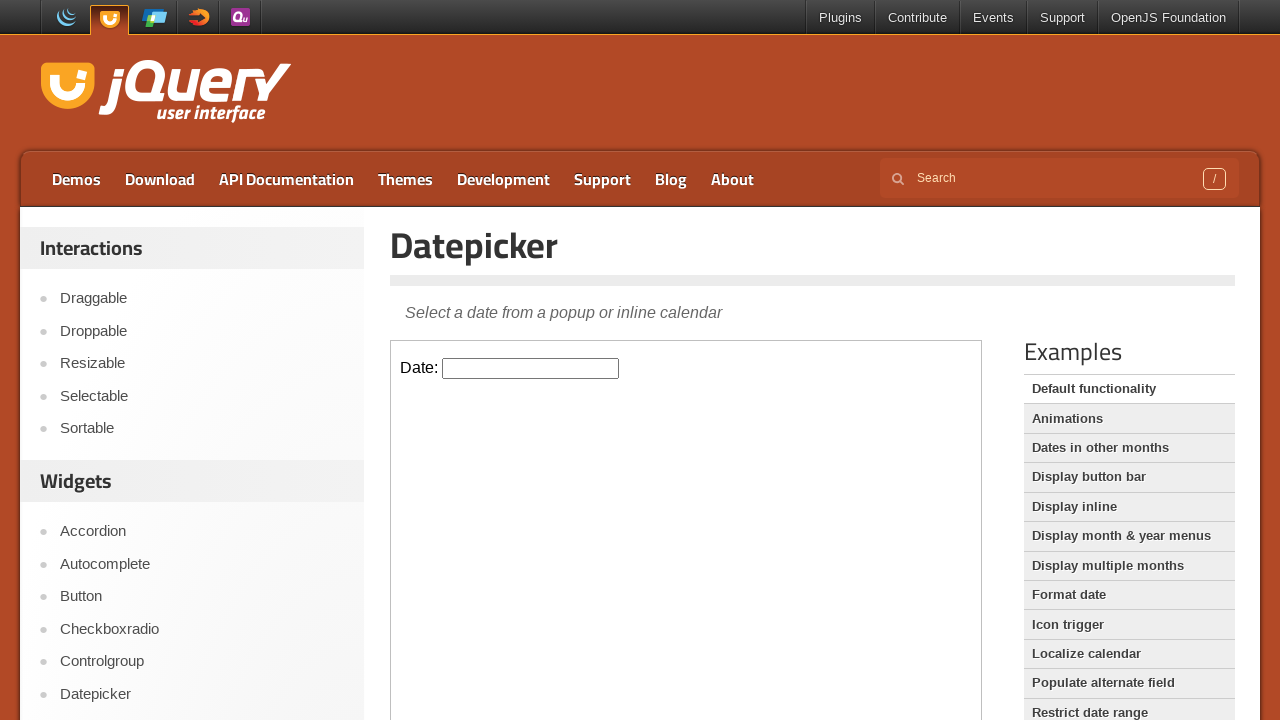

Located the demo iframe containing the datepicker
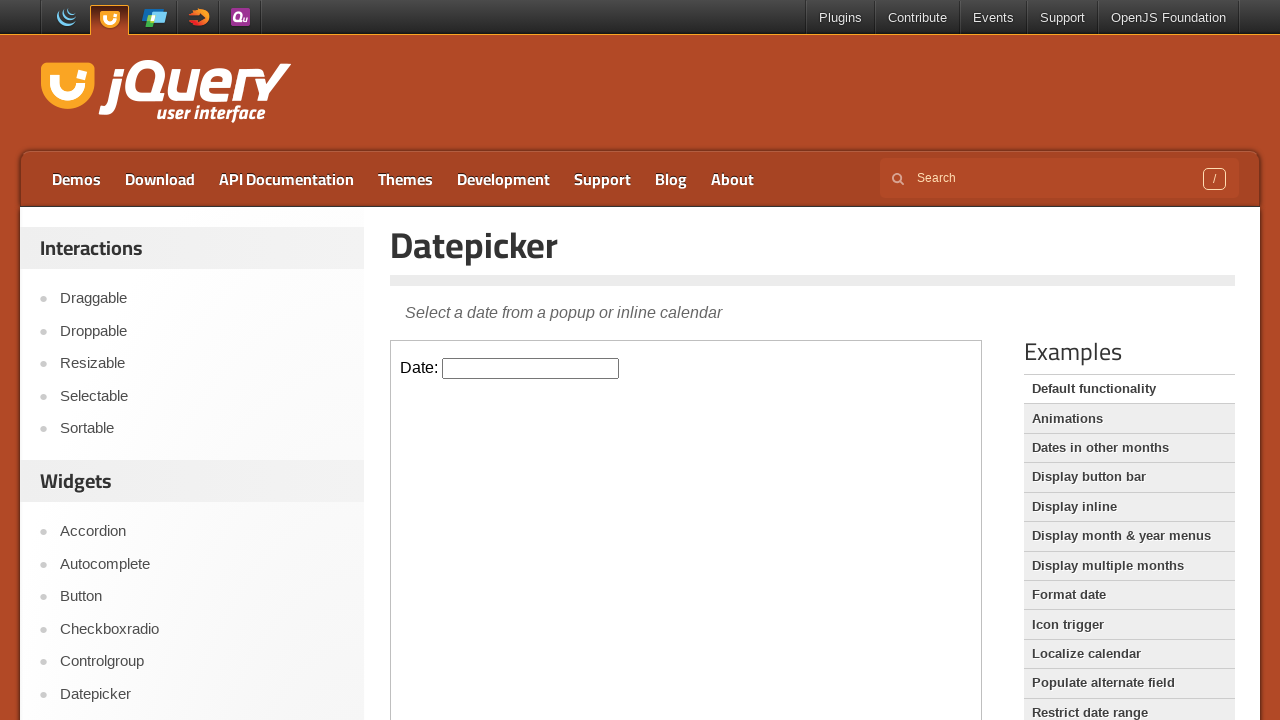

Filled datepicker input with hardcoded date value '12/15/2024' on [class="demo-frame"] >> internal:control=enter-frame >> #datepicker
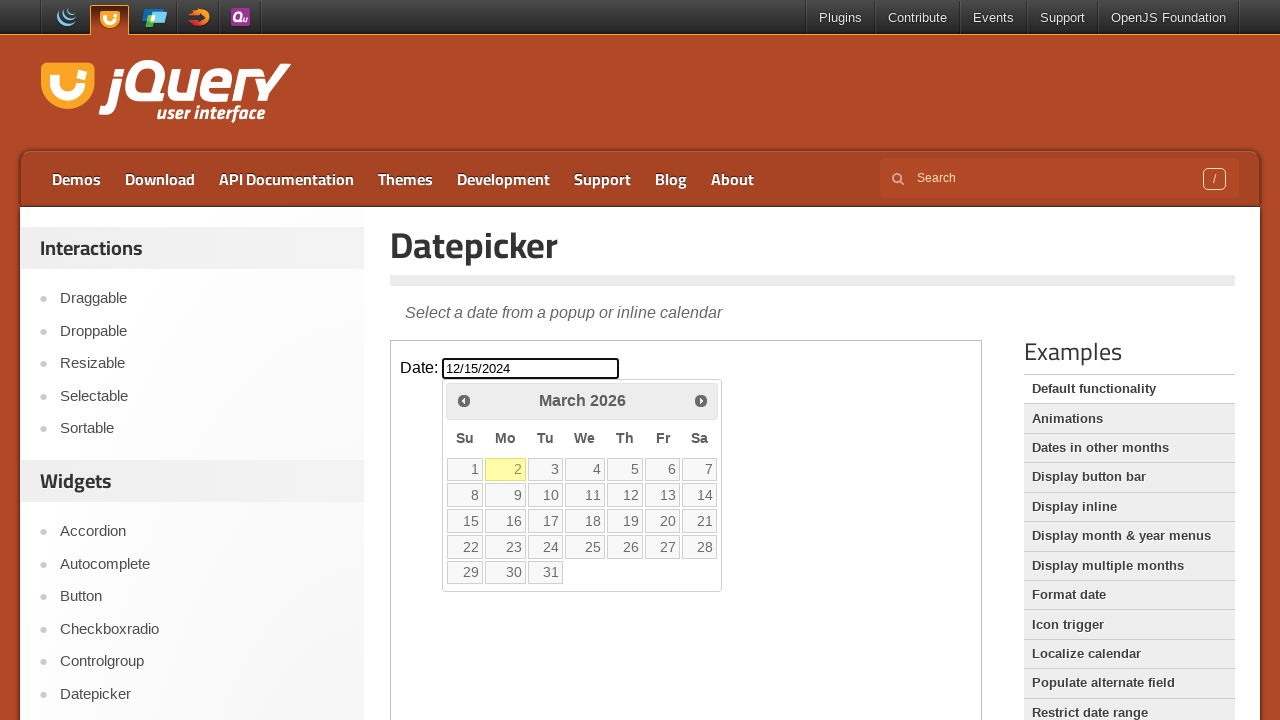

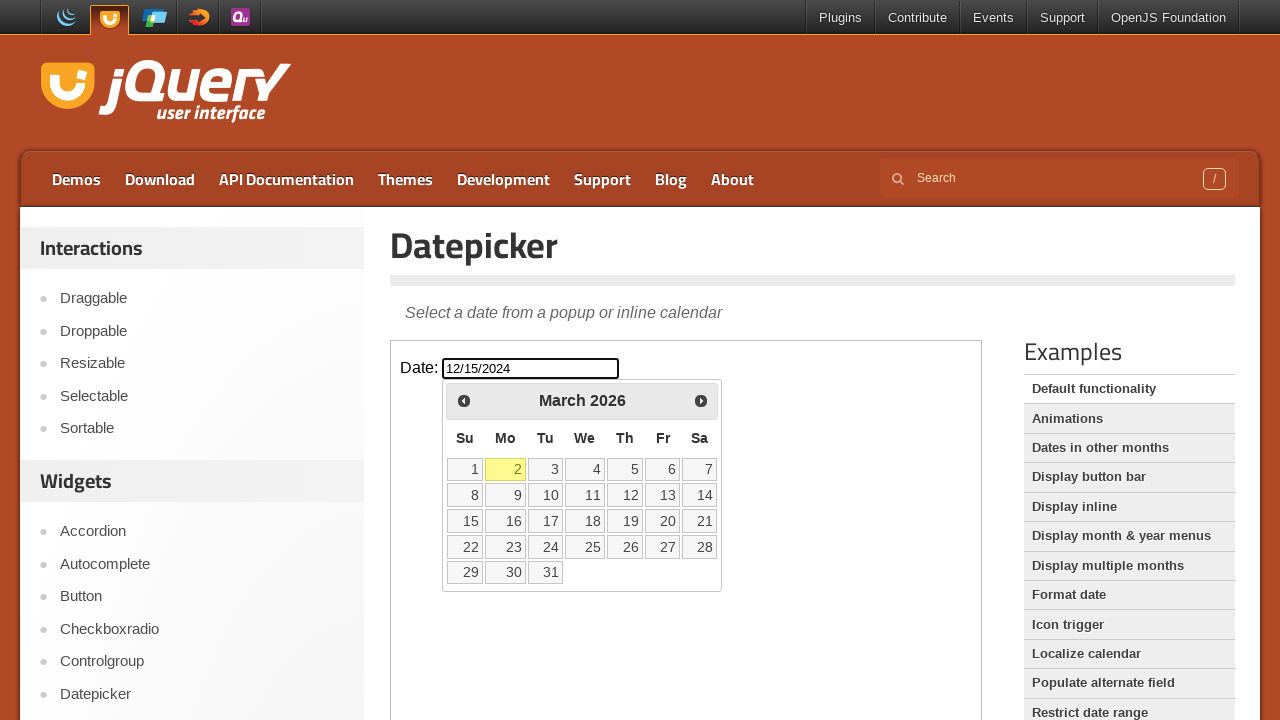